Tests multi-select functionality by holding Ctrl/Cmd key and clicking multiple items to select them randomly

Starting URL: https://automationfc.github.io/jquery-selectable/

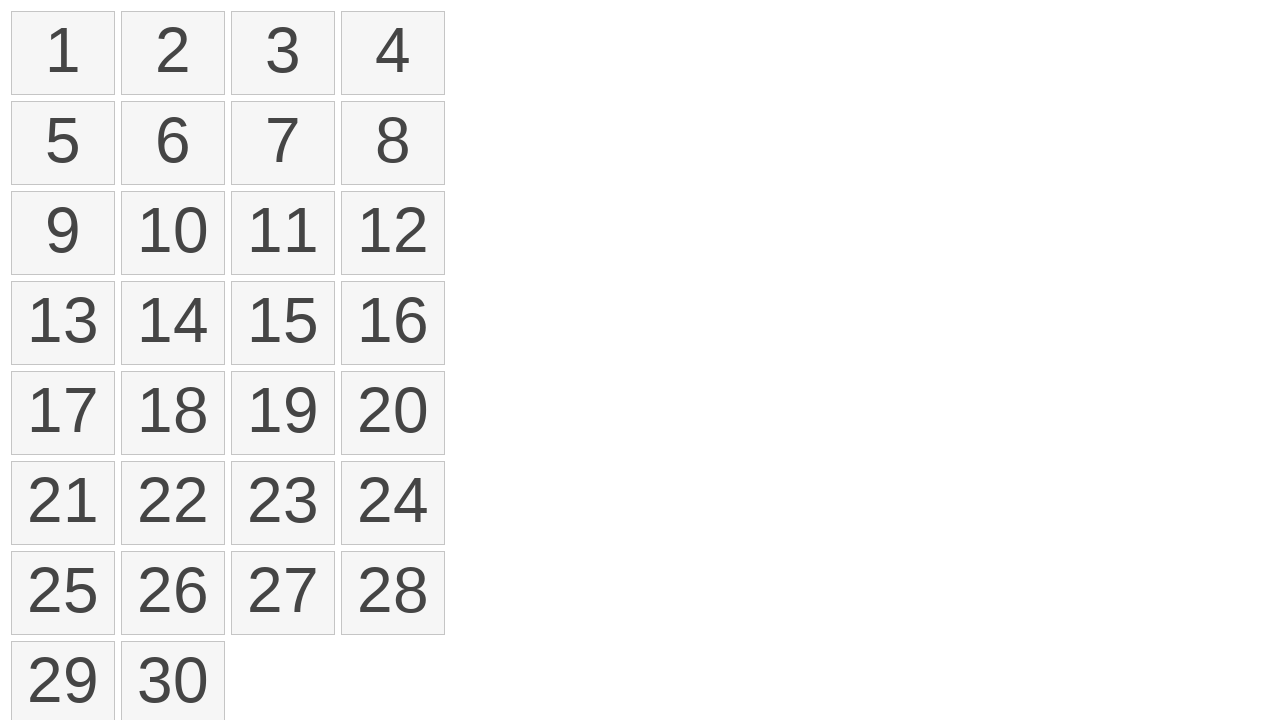

Retrieved all selectable list items from the page
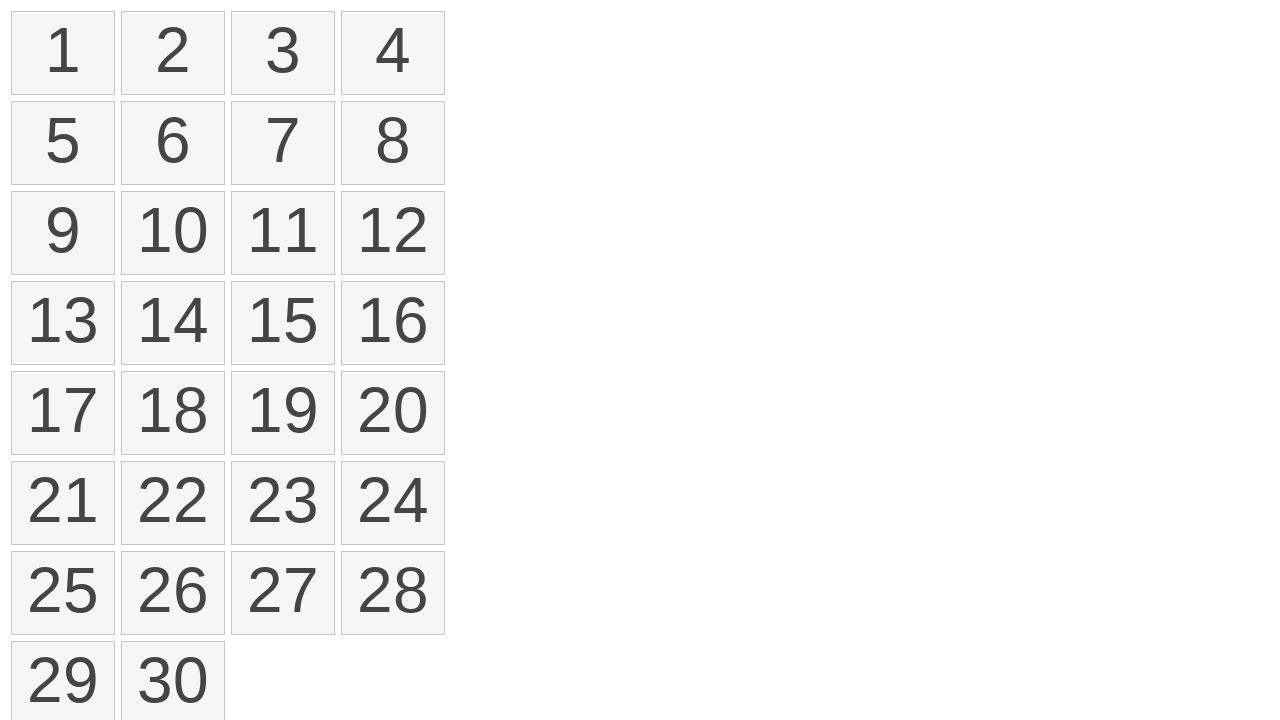

Determined modifier key based on platform
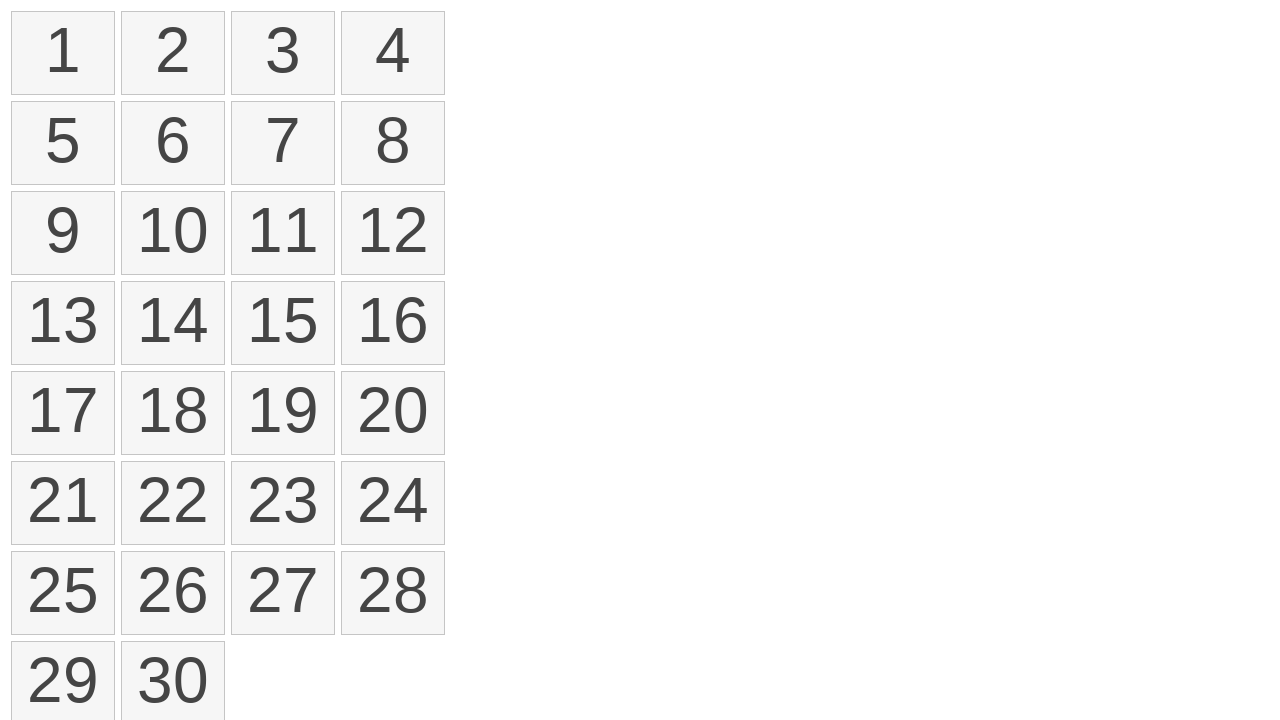

Pressed down modifier key to start multi-select
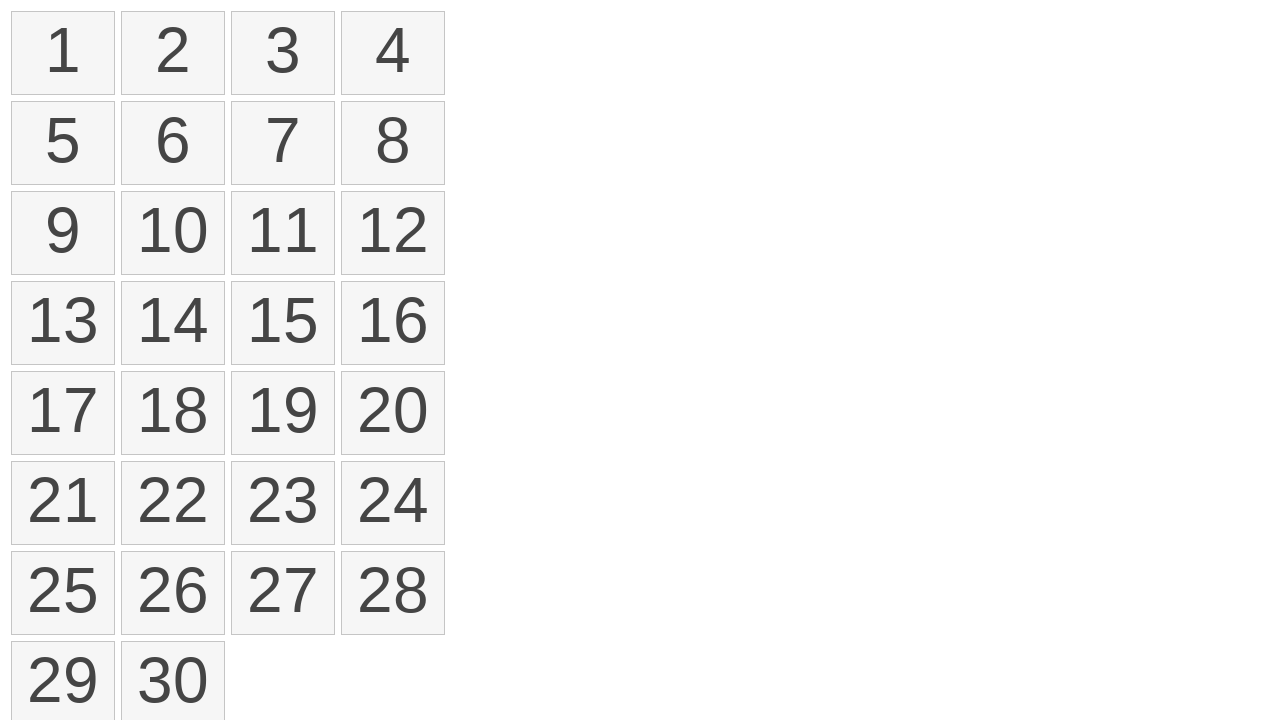

Clicked item 5 while holding modifier key at (63, 143) on ol#selectable>li >> nth=4
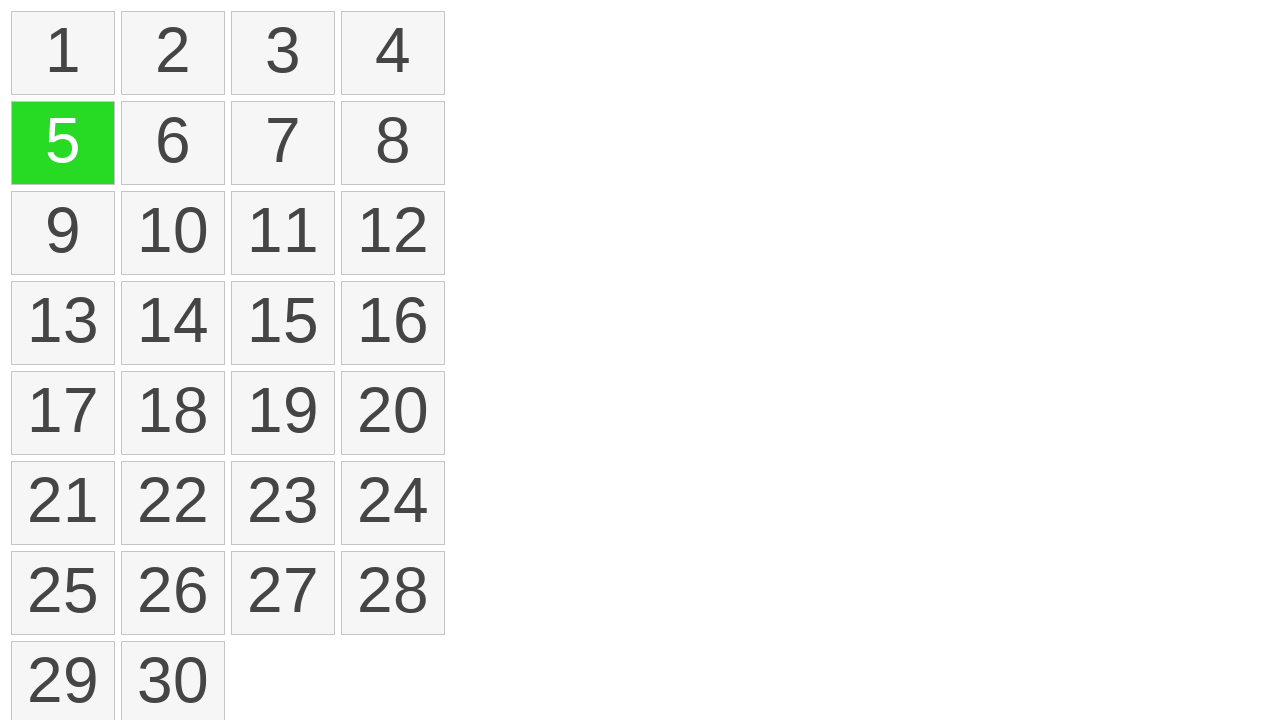

Clicked item 12 while holding modifier key at (393, 233) on ol#selectable>li >> nth=11
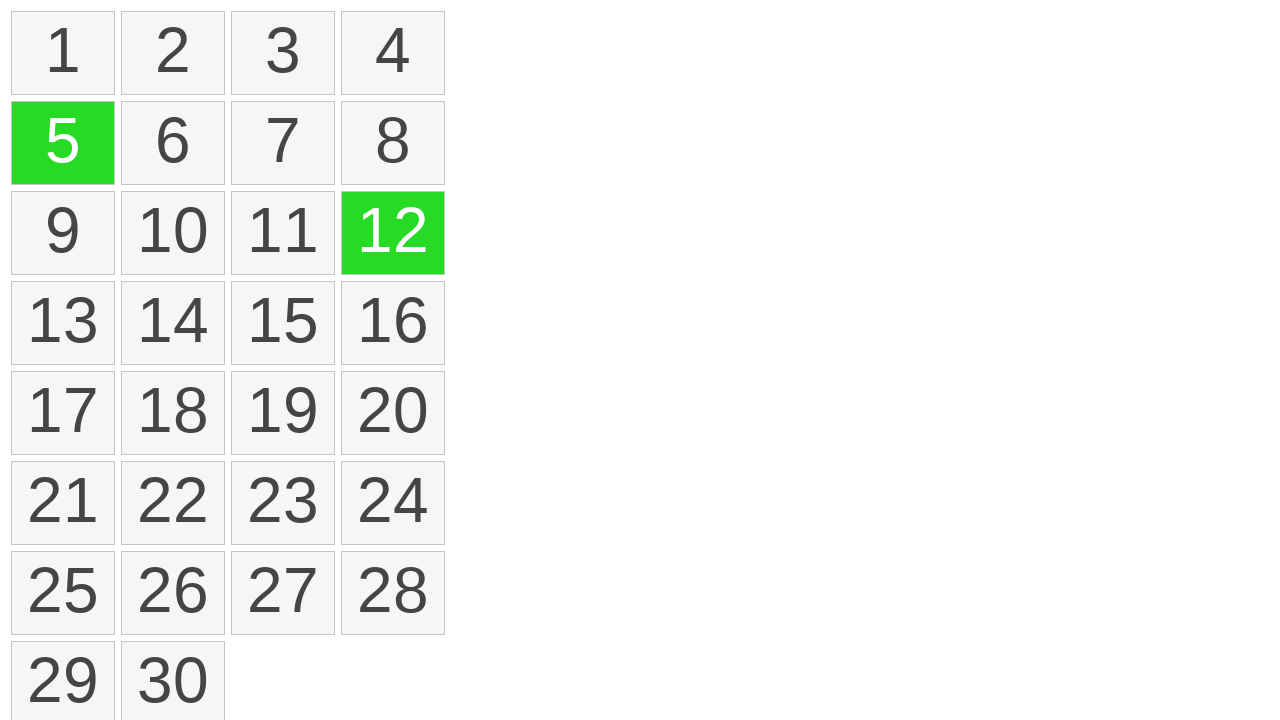

Clicked item 13 while holding modifier key at (63, 323) on ol#selectable>li >> nth=12
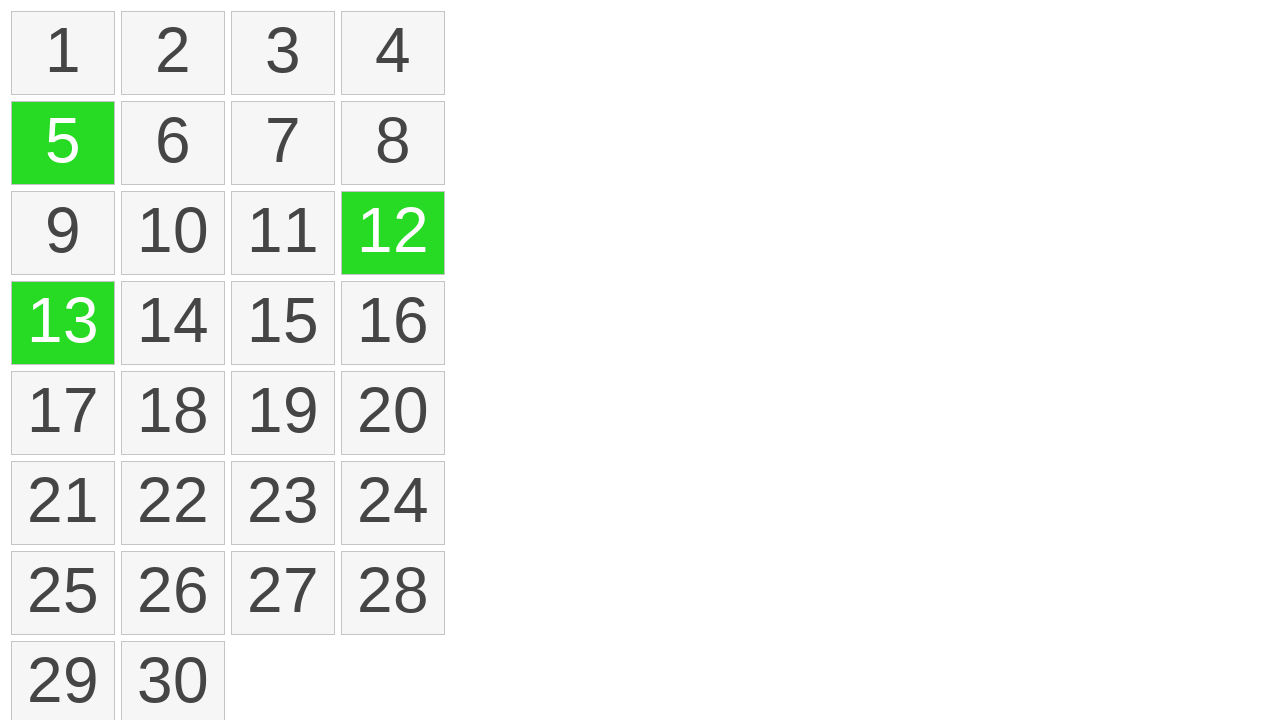

Clicked item 14 while holding modifier key at (173, 323) on ol#selectable>li >> nth=13
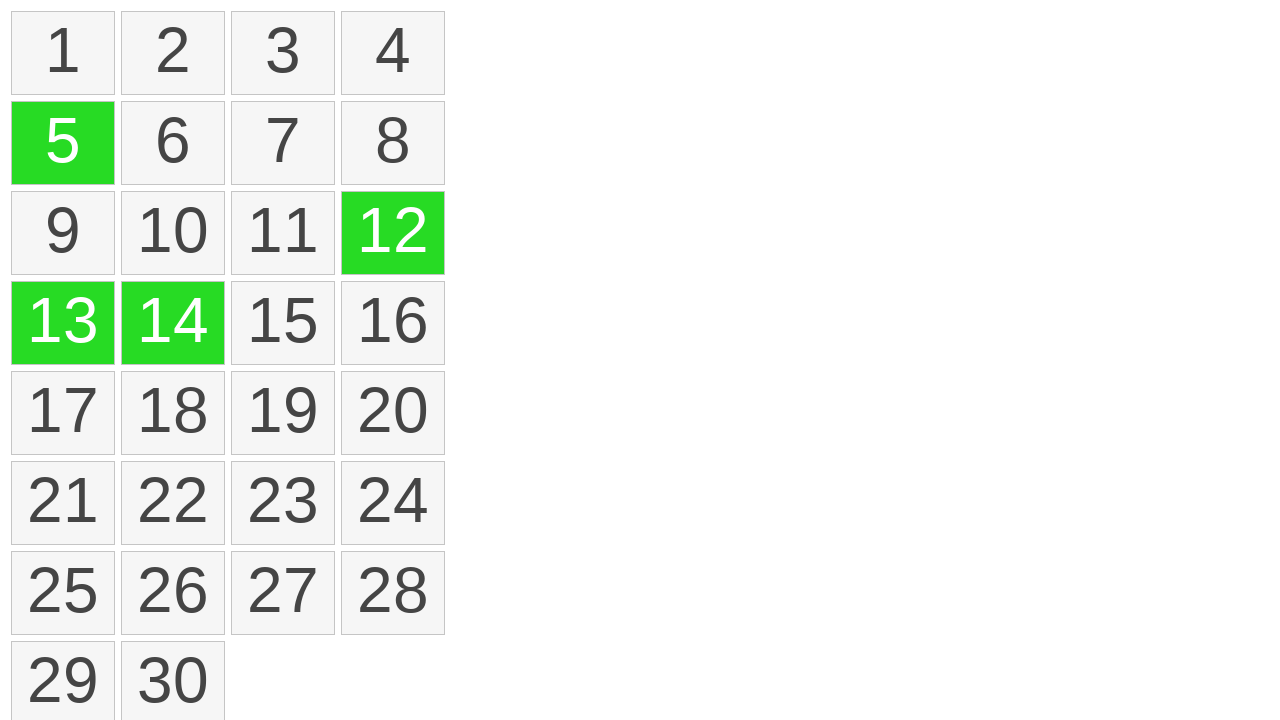

Released modifier key to complete multi-select
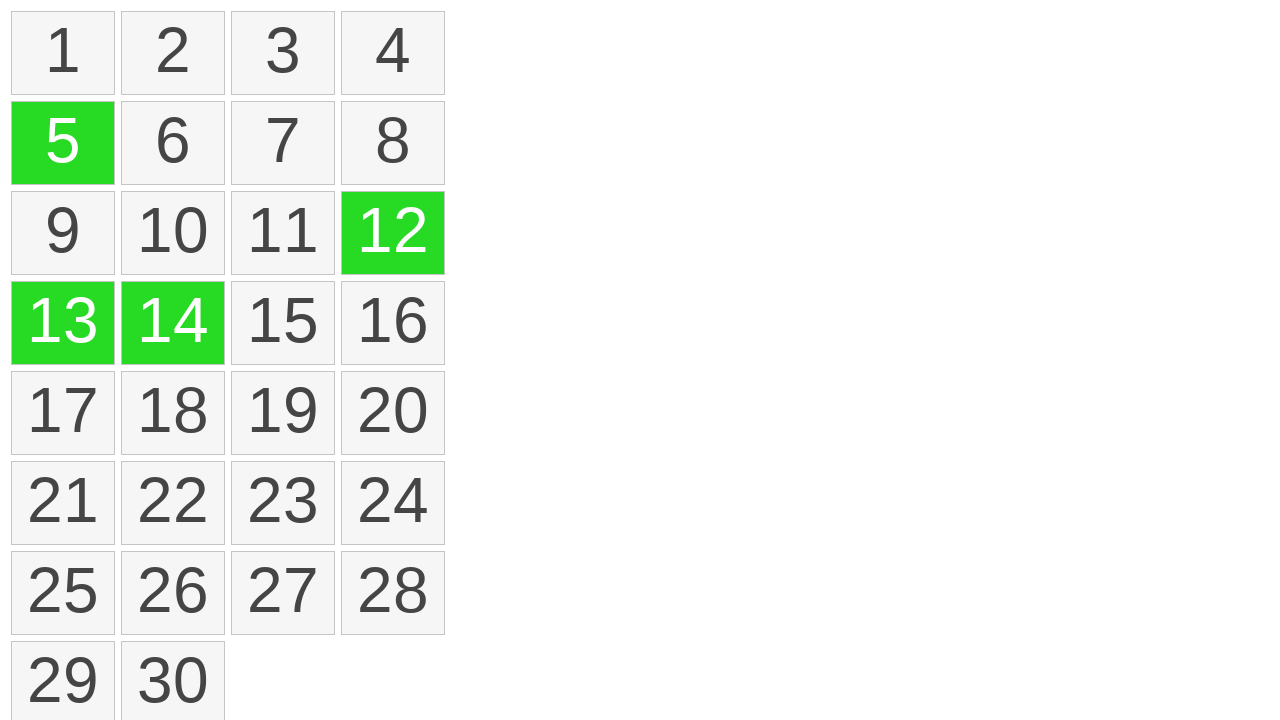

Located all selected items with ui-selected class
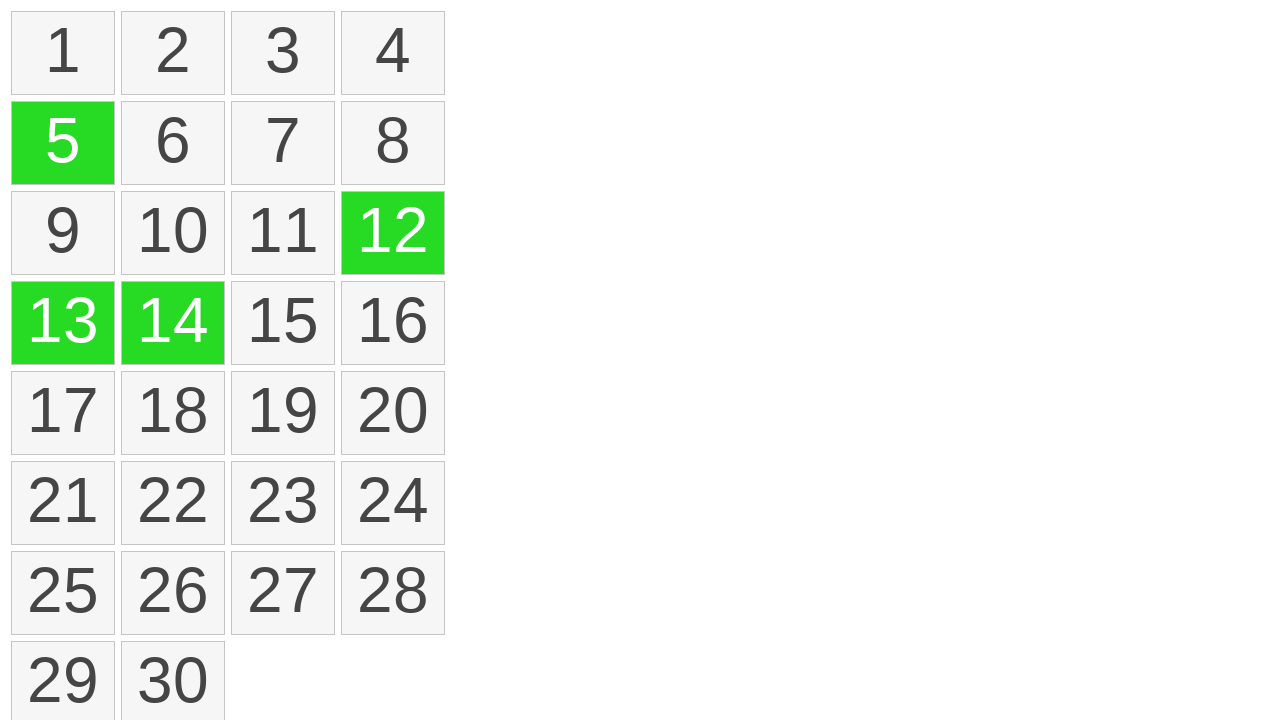

Verified that exactly 4 items are selected
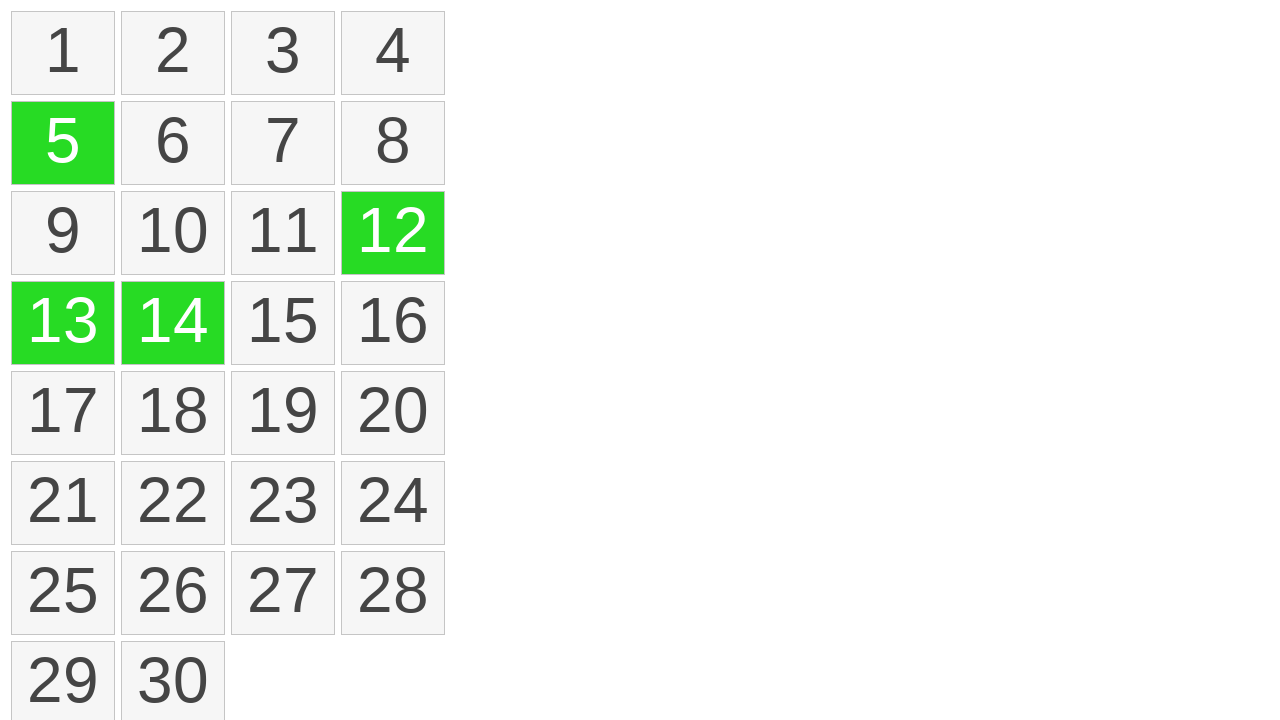

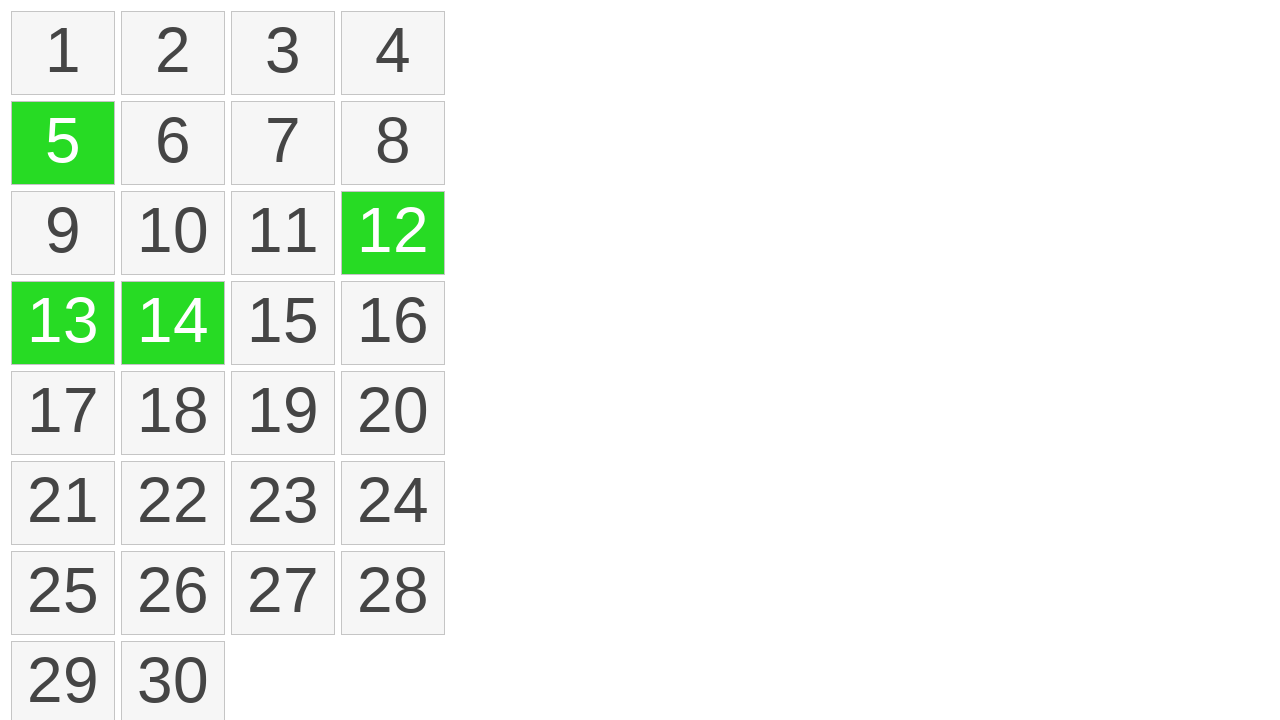